Opens the L'Etoile website and verifies the page title matches the expected value

Starting URL: https://www.letu.ru/

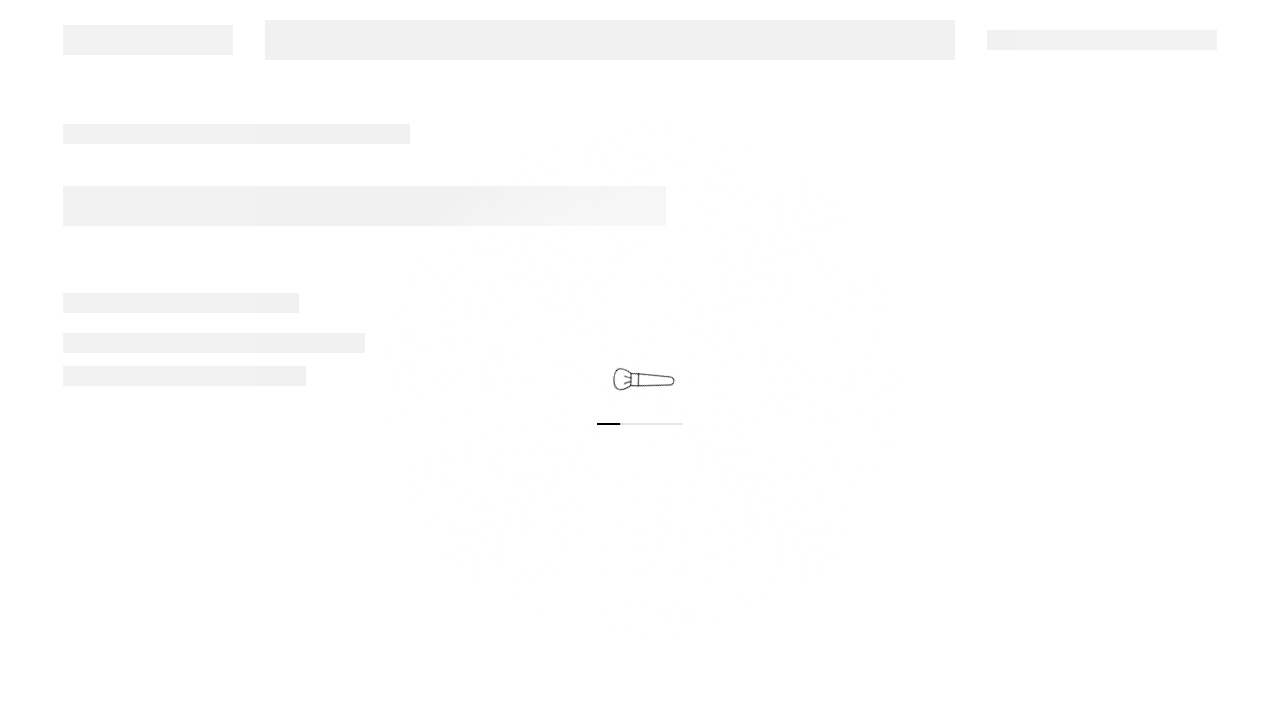

Navigated to L'Etoile website at https://www.letu.ru/
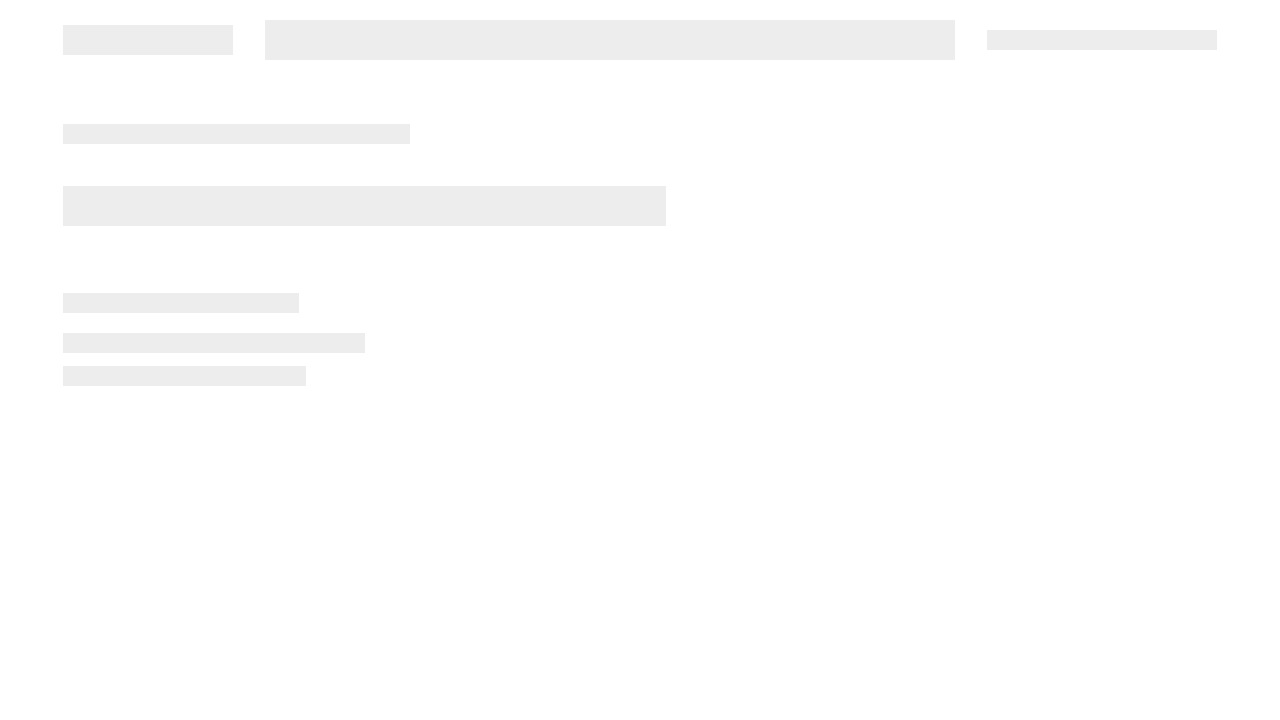

Verified page title matches expected value 'L'Etoile'
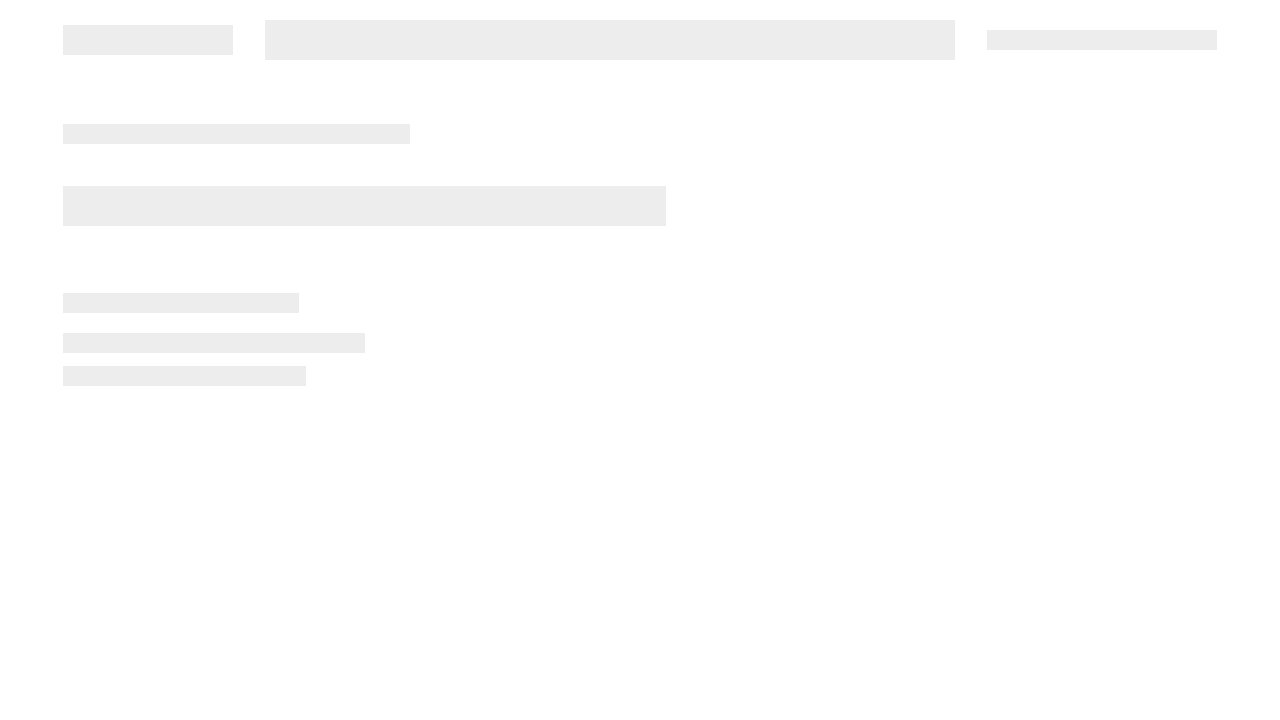

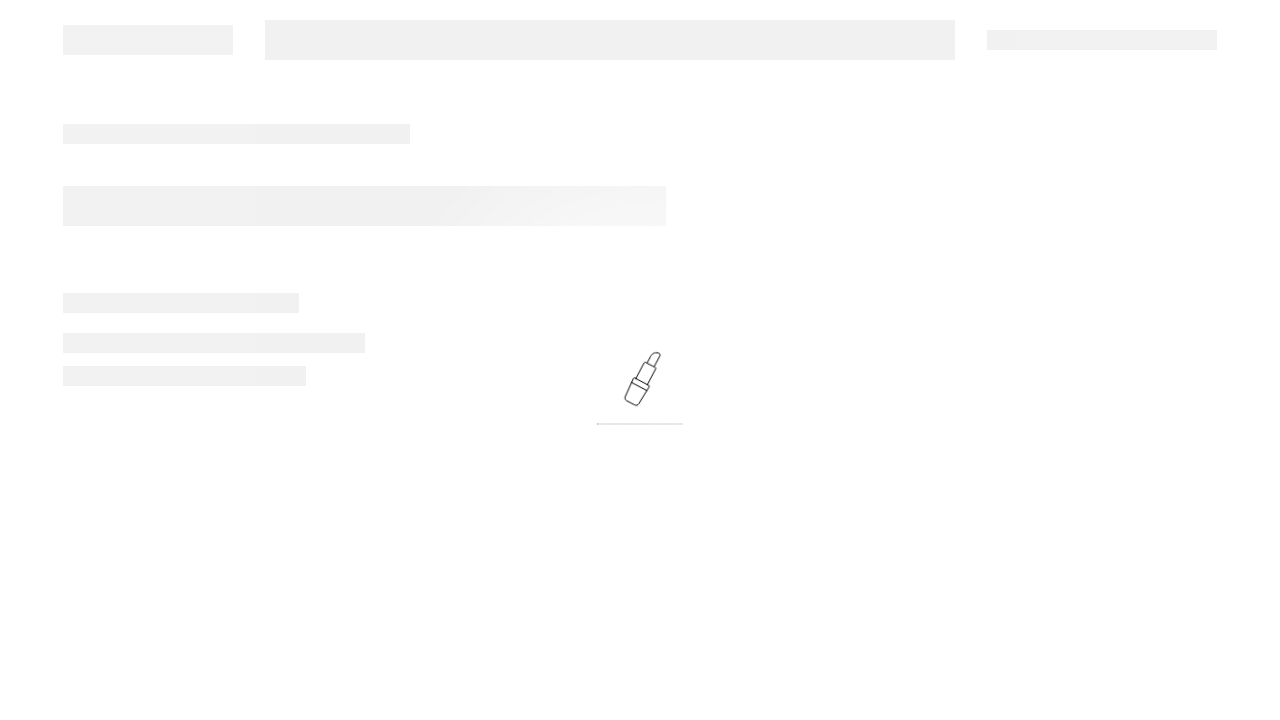